Tests that the todo counter displays the correct number of items as todos are added

Starting URL: https://demo.playwright.dev/todomvc

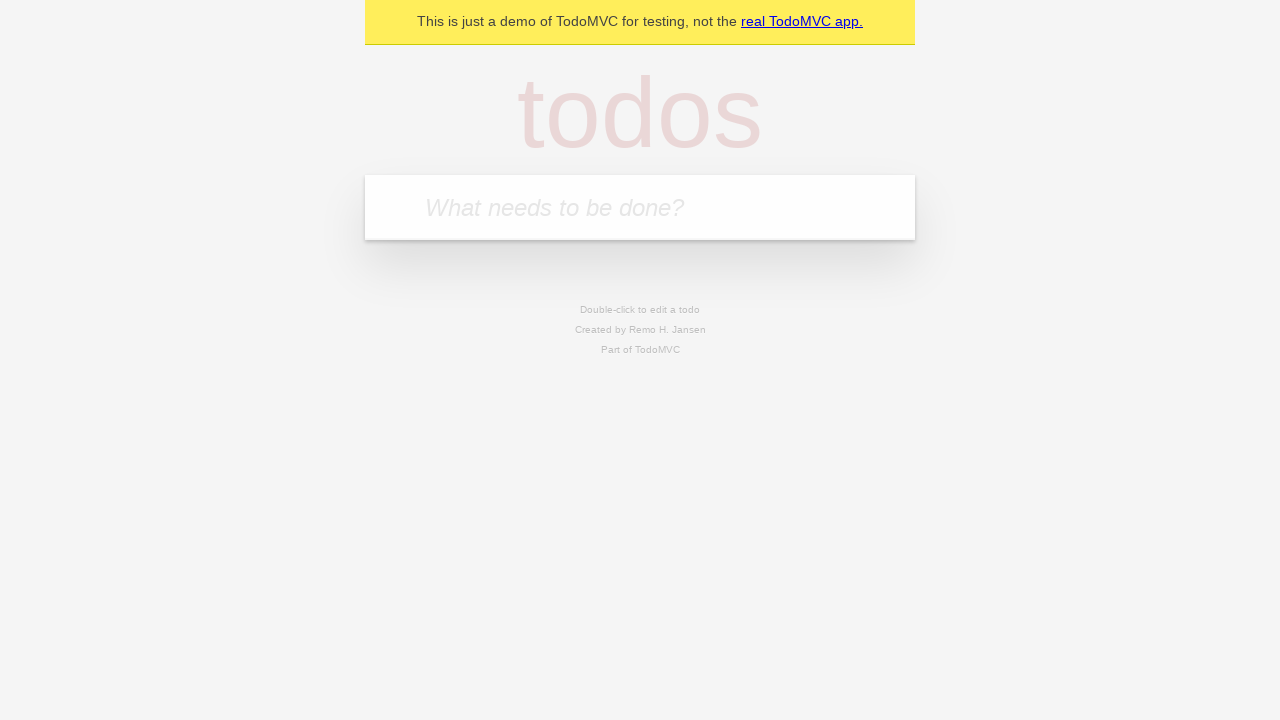

Located the todo input field
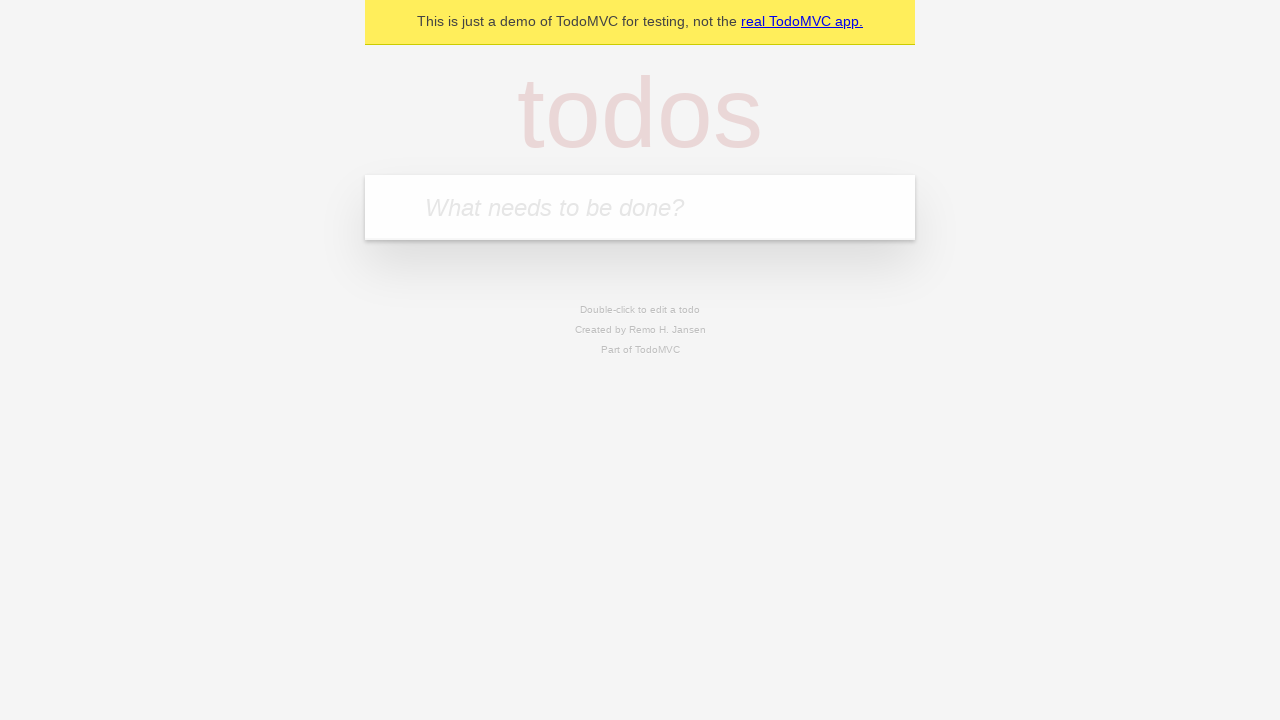

Filled first todo with 'buy some cheese' on internal:attr=[placeholder="What needs to be done?"i]
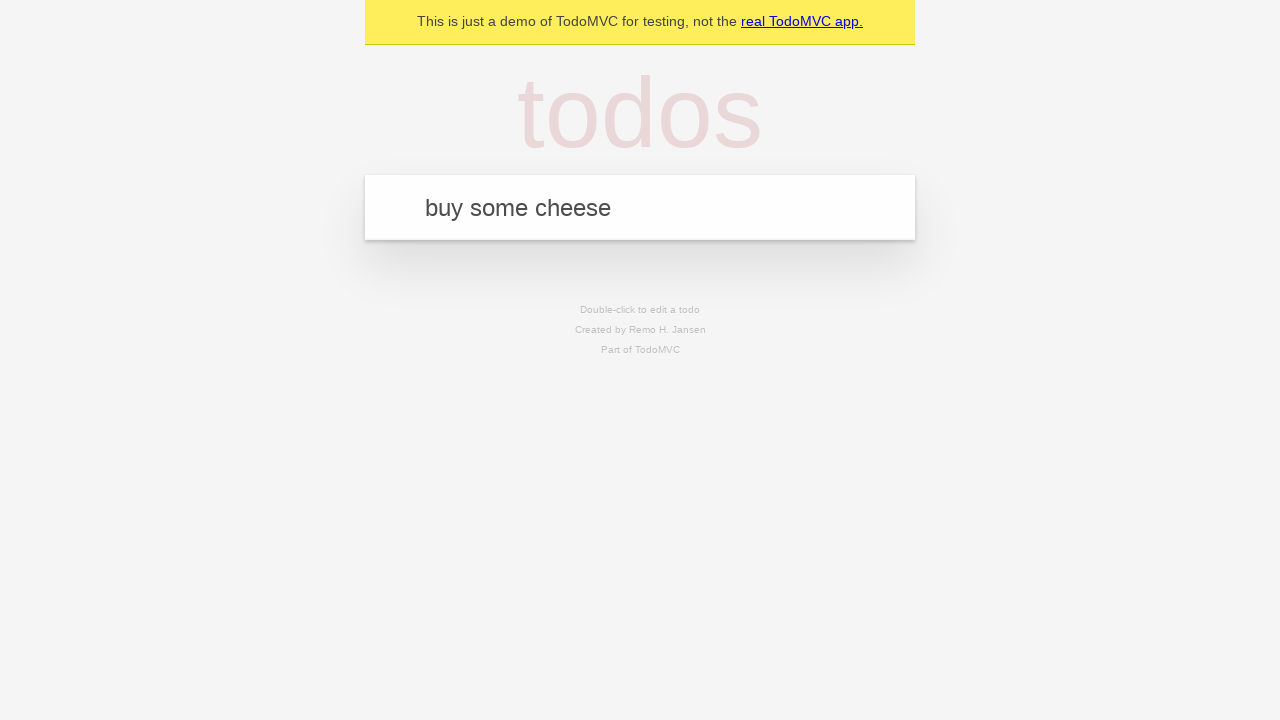

Pressed Enter to create first todo on internal:attr=[placeholder="What needs to be done?"i]
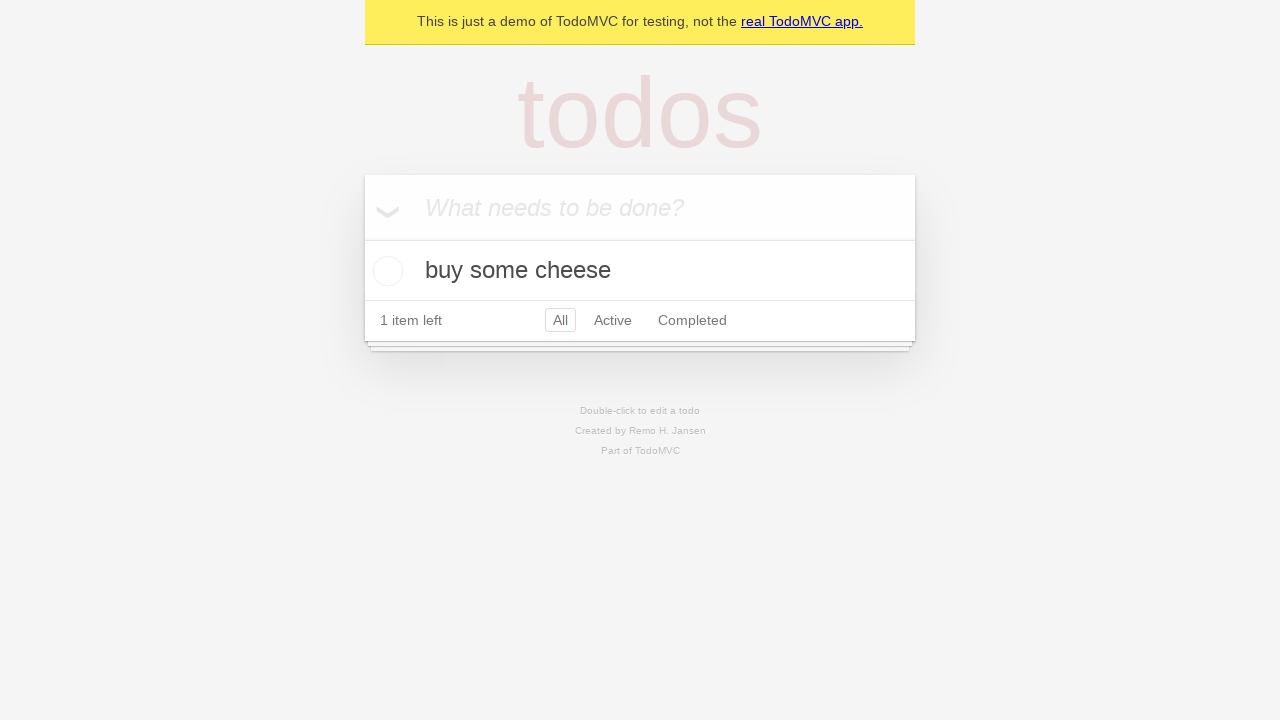

Todo counter updated to show 1 item
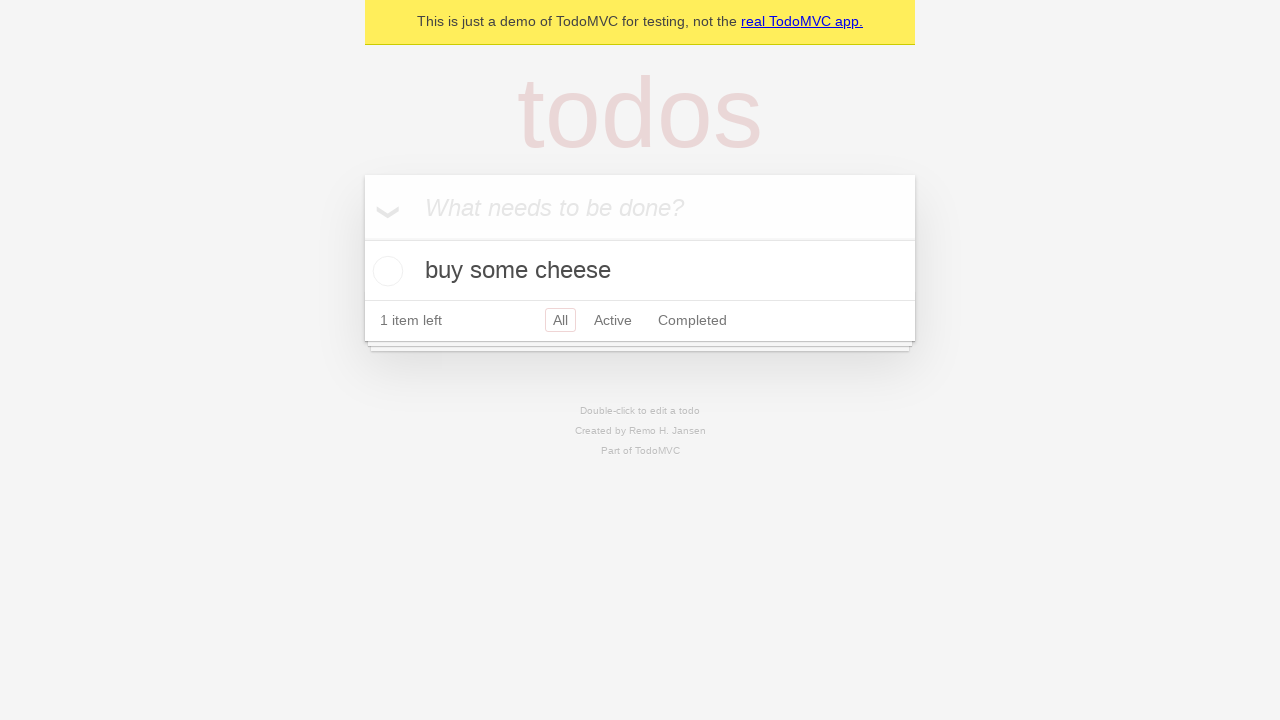

Filled second todo with 'feed the cat' on internal:attr=[placeholder="What needs to be done?"i]
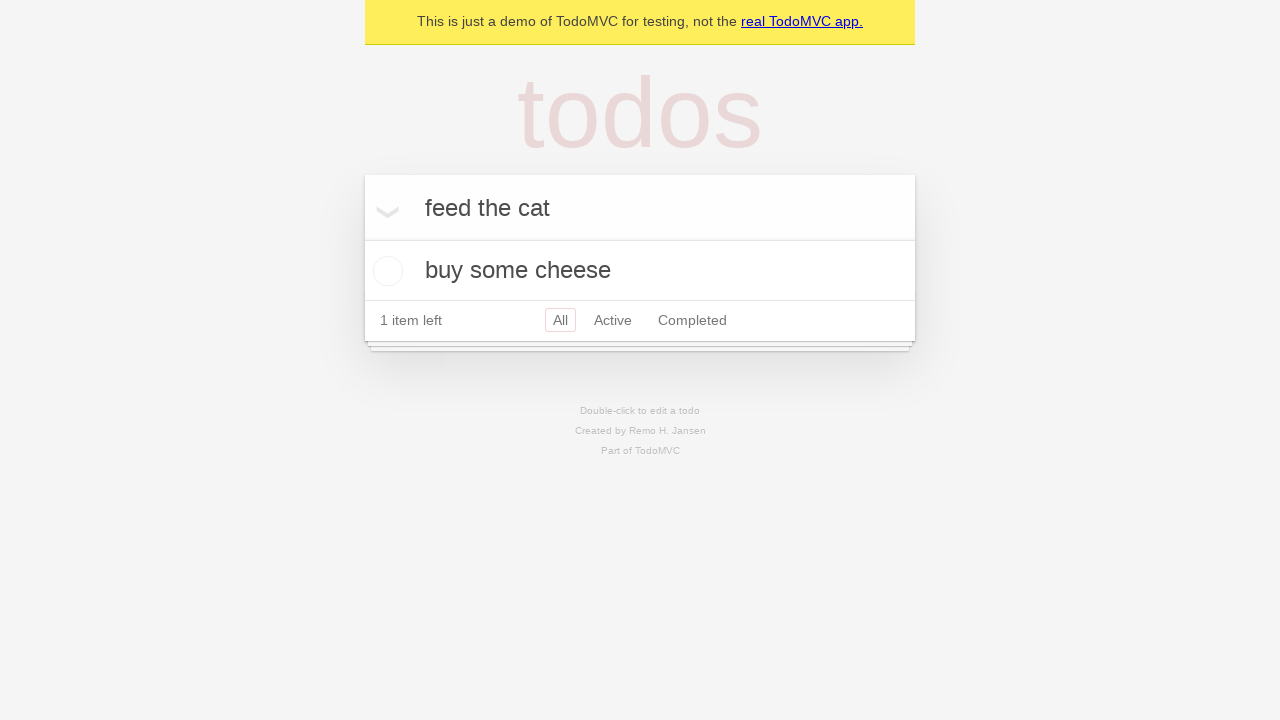

Pressed Enter to create second todo on internal:attr=[placeholder="What needs to be done?"i]
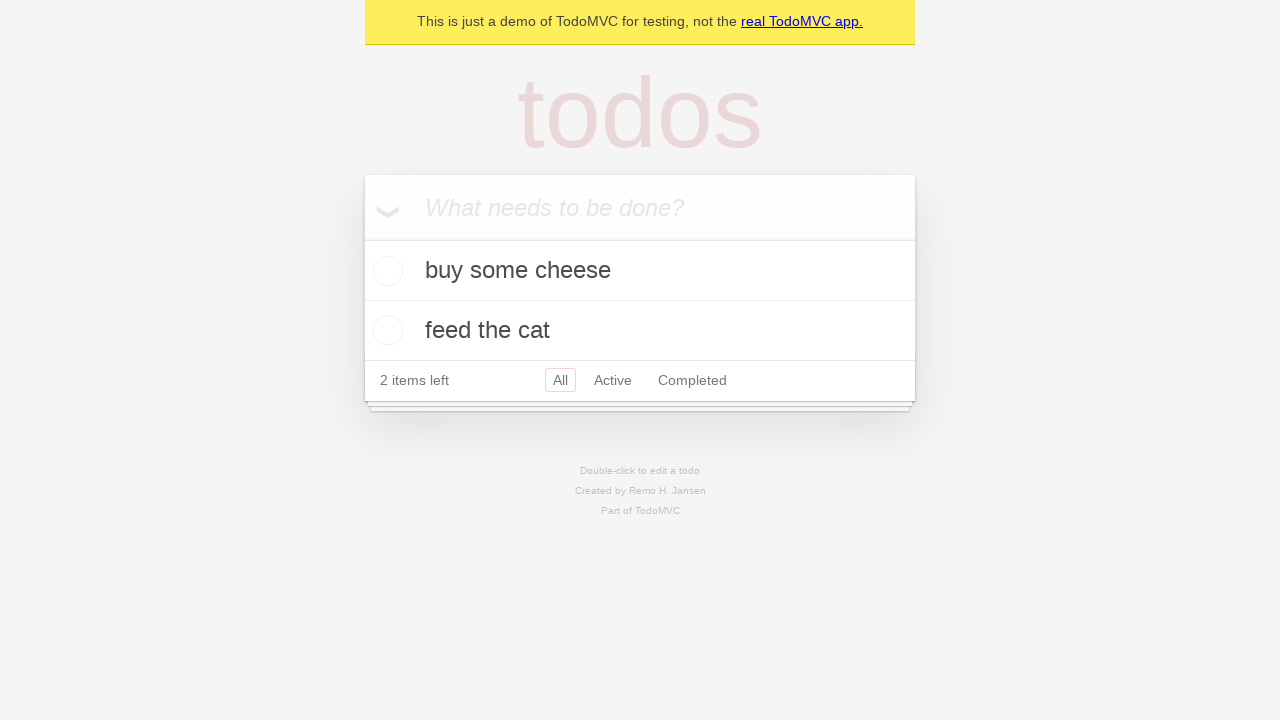

Todo counter updated to show 2 items
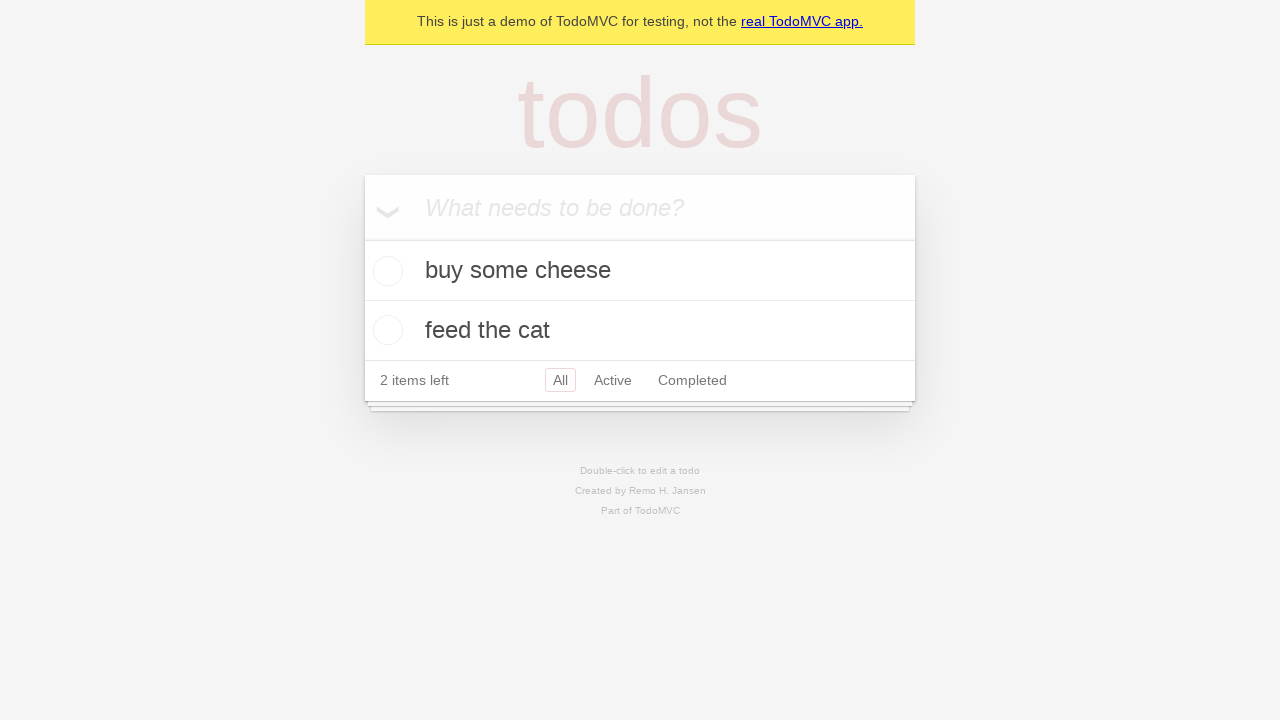

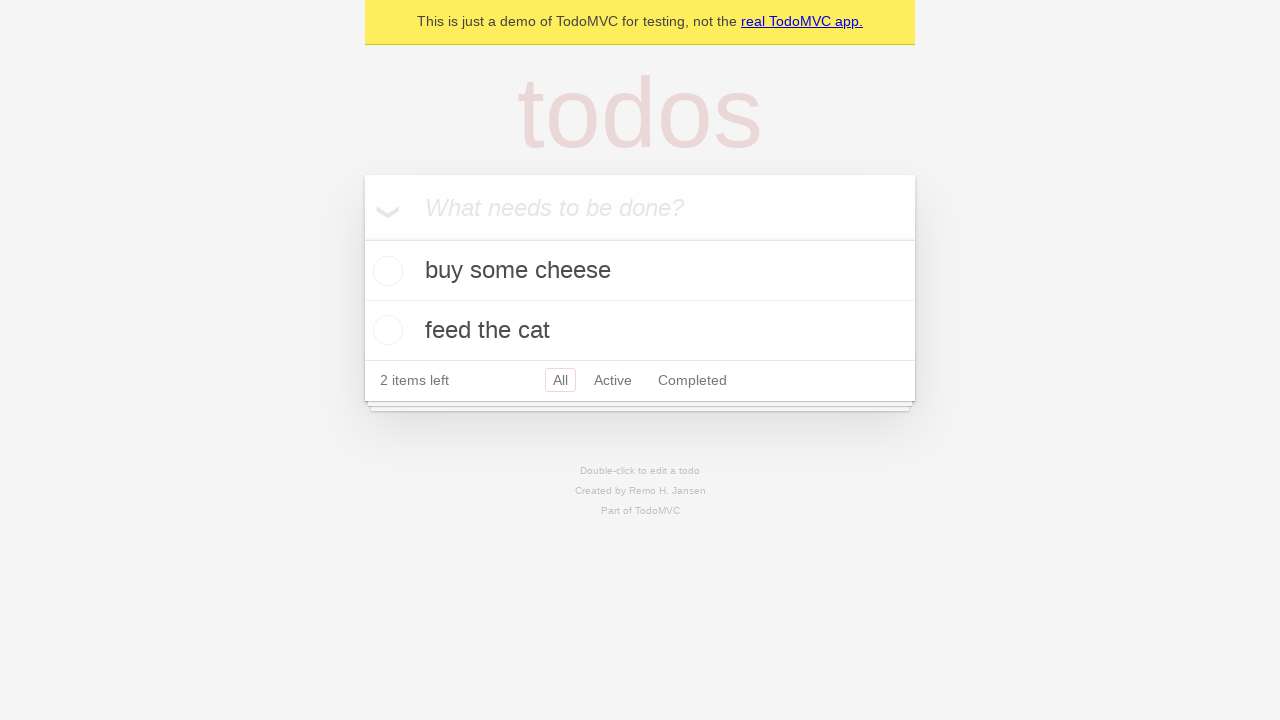